Navigates to Get Started, hovers over Node.js dropdown, clicks Java option and verifies Java documentation is displayed

Starting URL: https://playwright.dev/

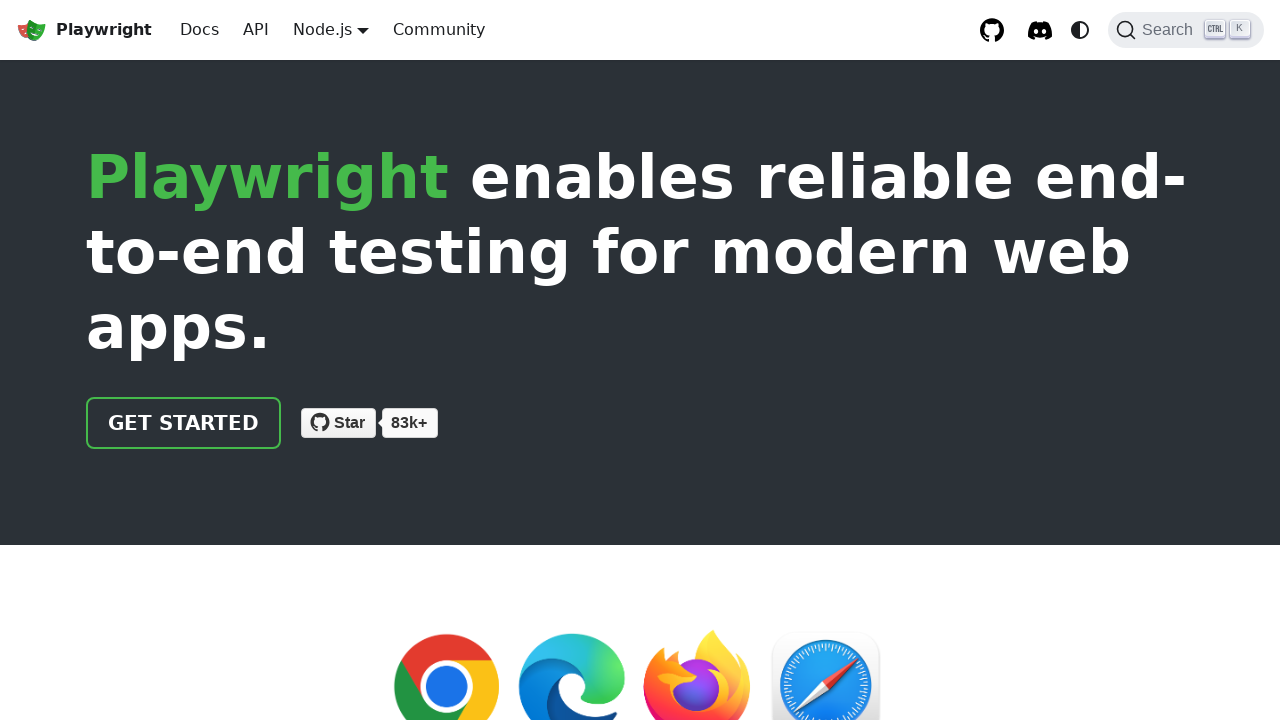

Clicked Get Started link at (184, 423) on a.getStarted_Sjon:has-text('Get started')
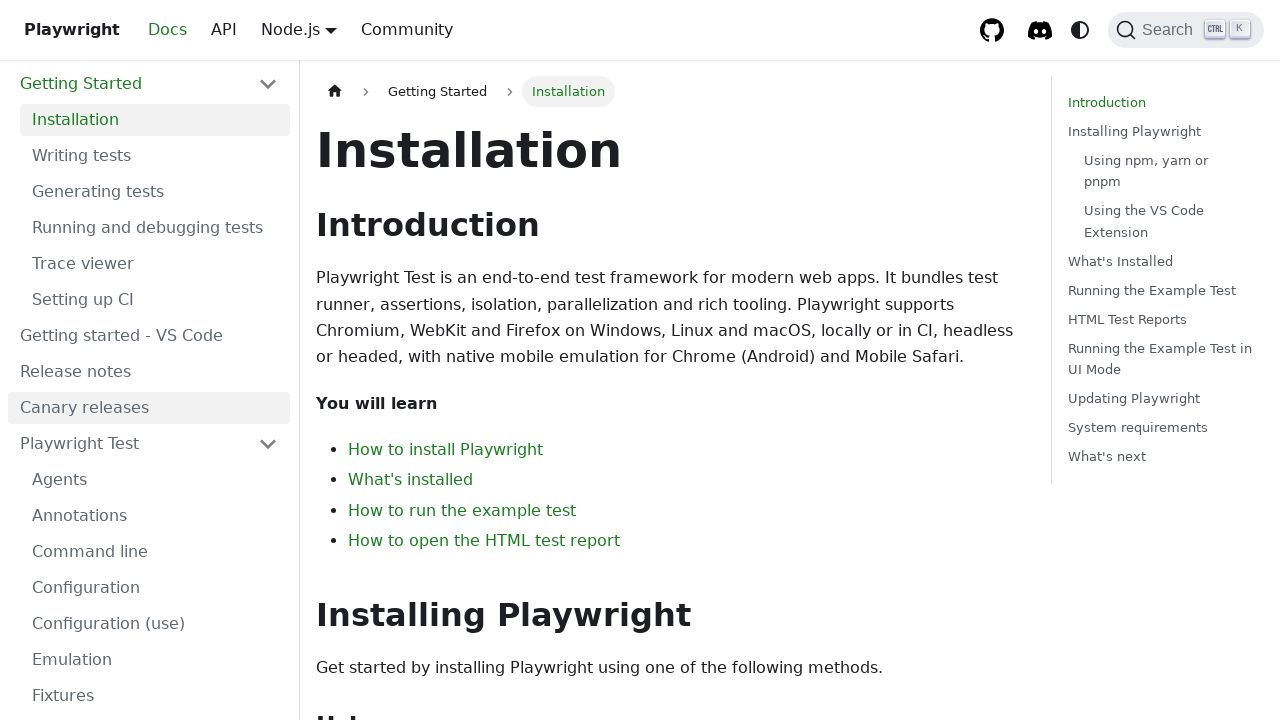

Navigated to intro page
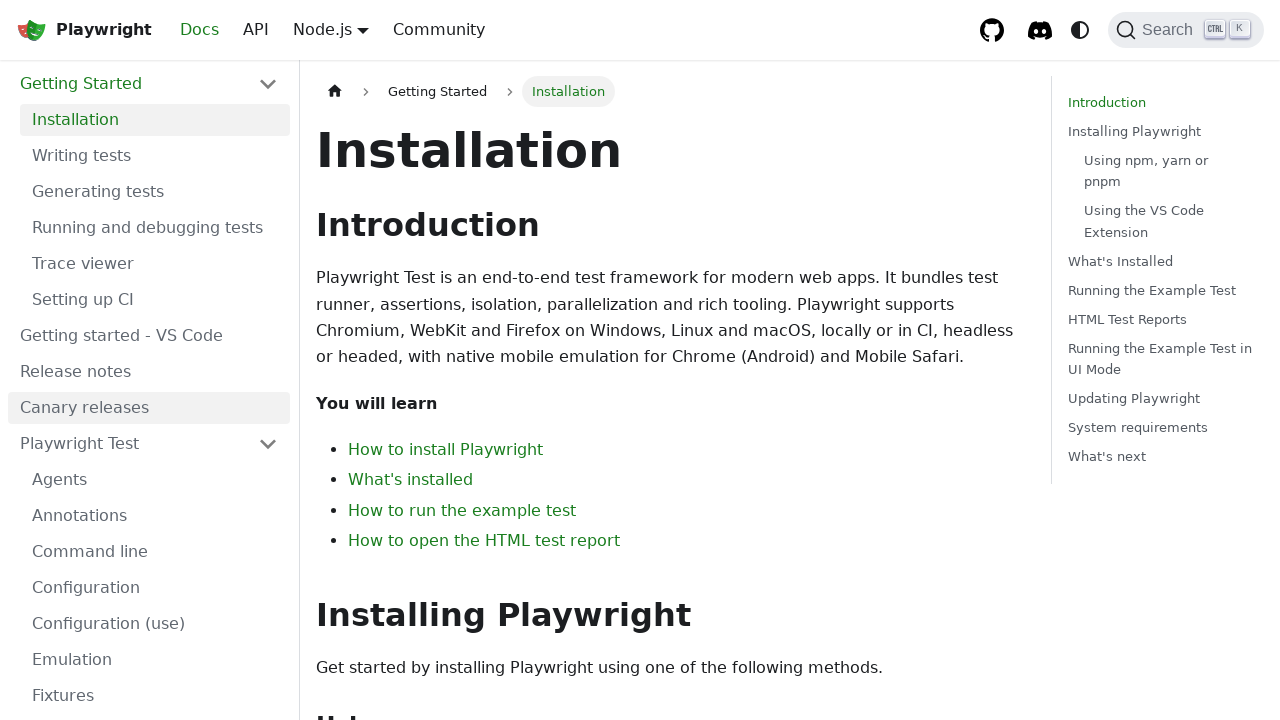

Hovered over Node.js language selector dropdown at (331, 30) on .navbar__item.dropdown:has-text('Node.js')
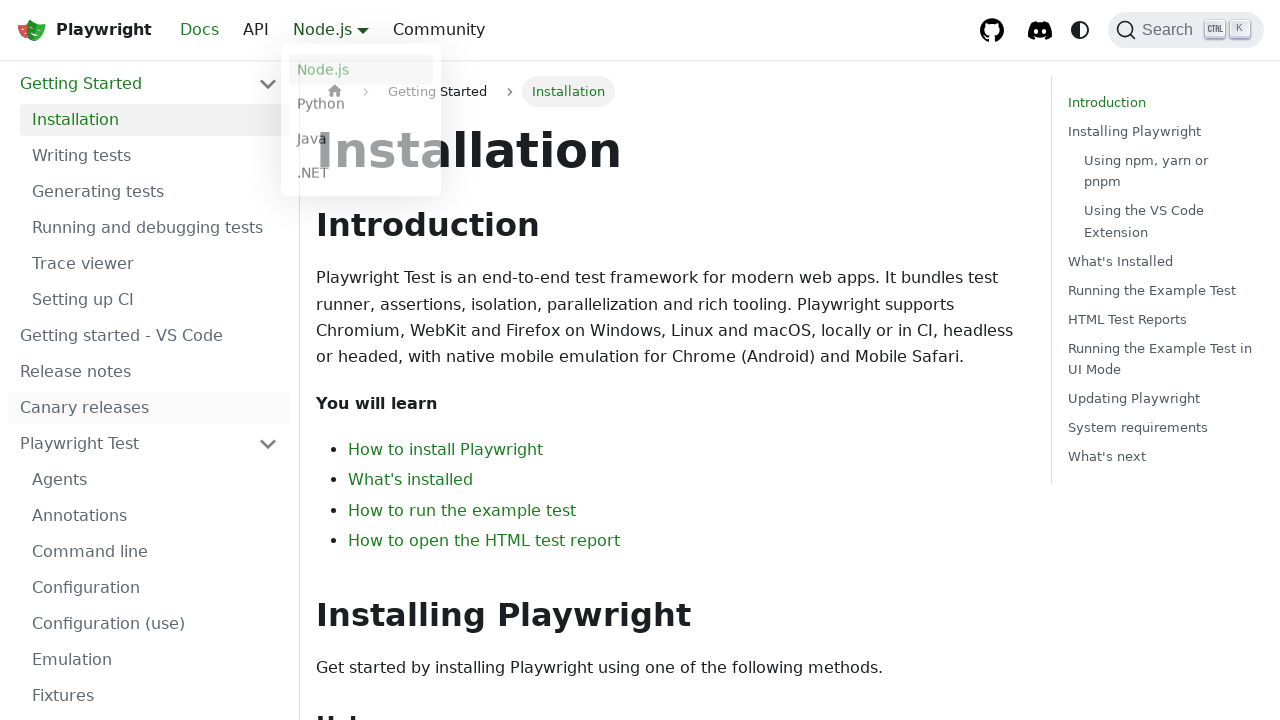

Clicked Java option from dropdown menu at (361, 142) on a.dropdown__link:has-text('Java')
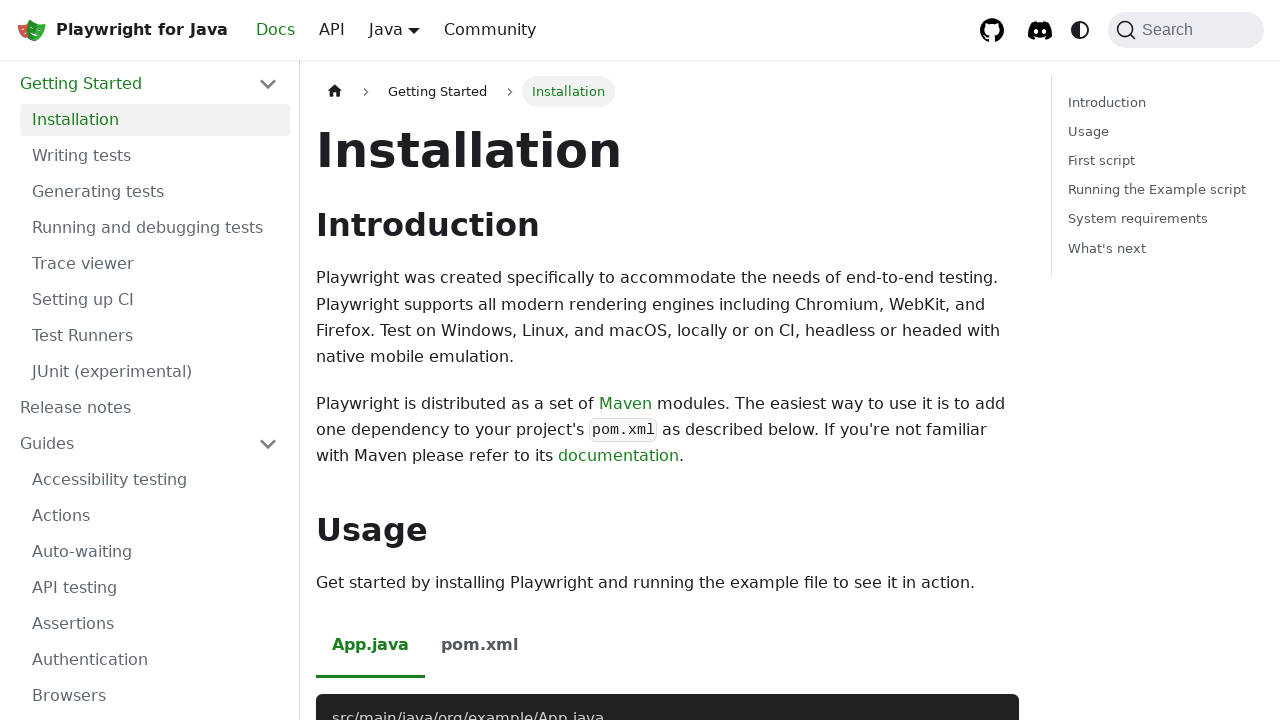

Verified URL still contains intro path
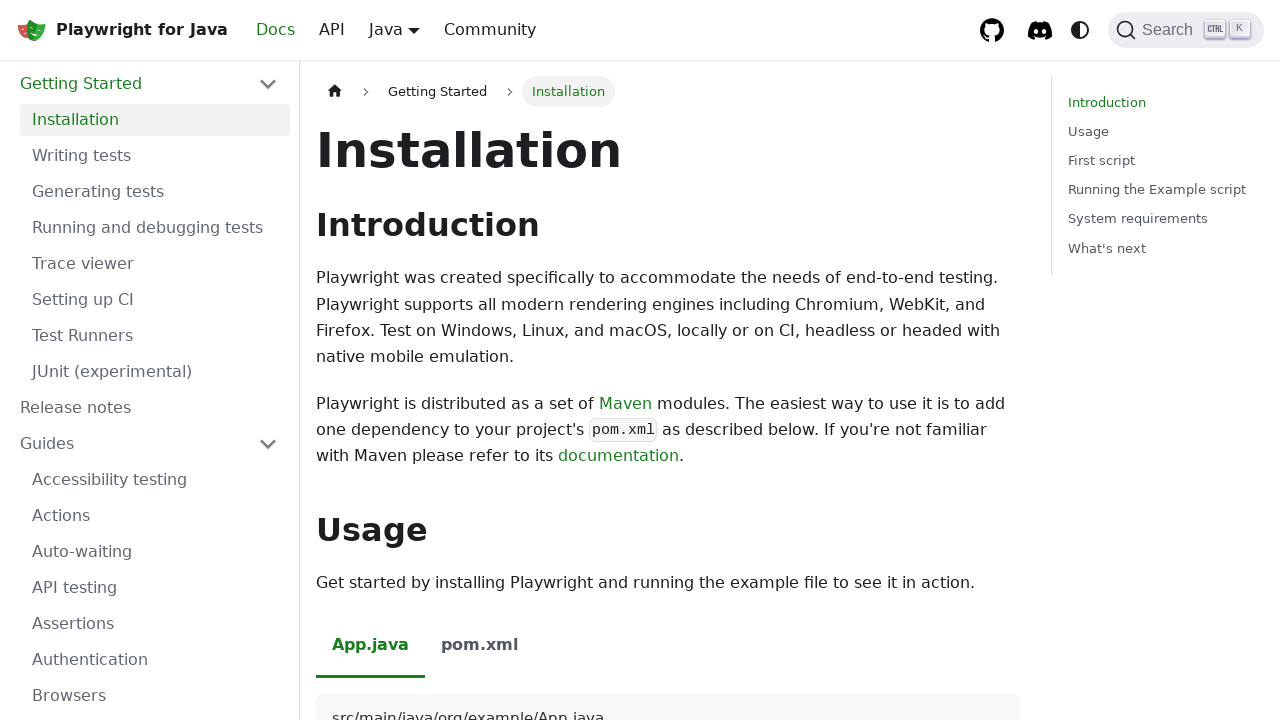

Verified Java documentation is displayed with Maven modules text
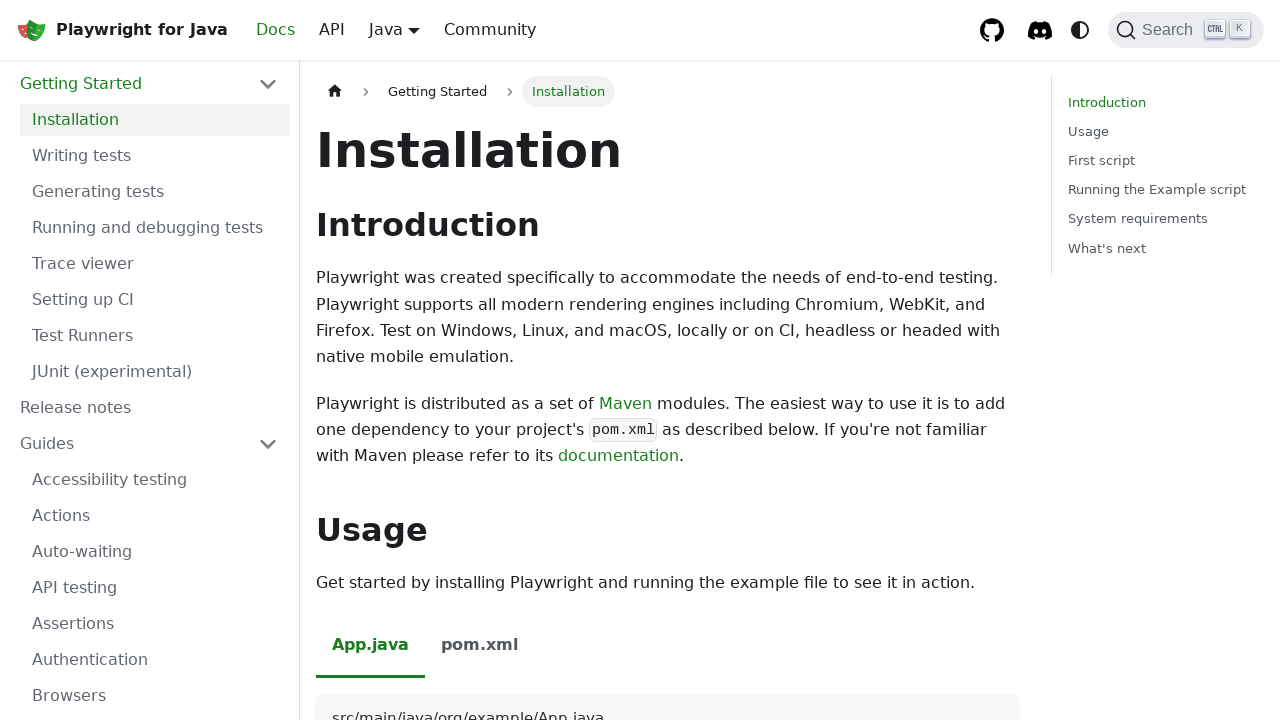

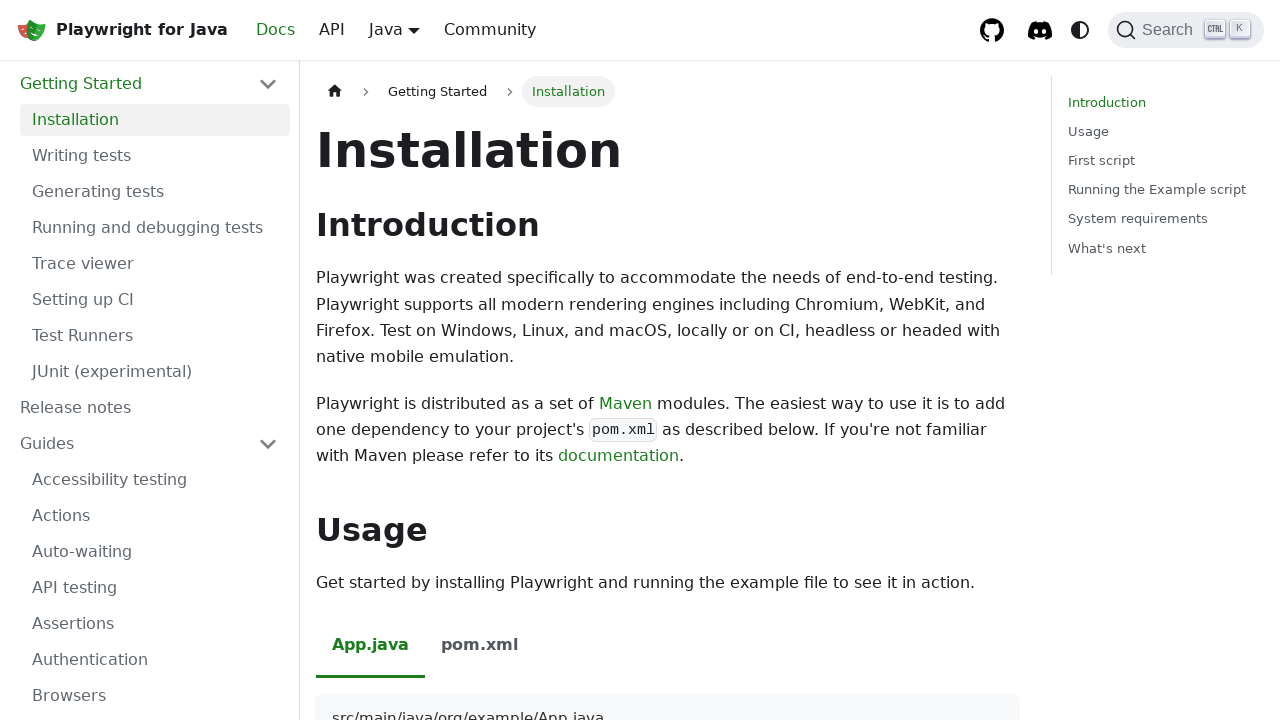